Tests filtering to display all items after filtering by other categories

Starting URL: https://demo.playwright.dev/todomvc

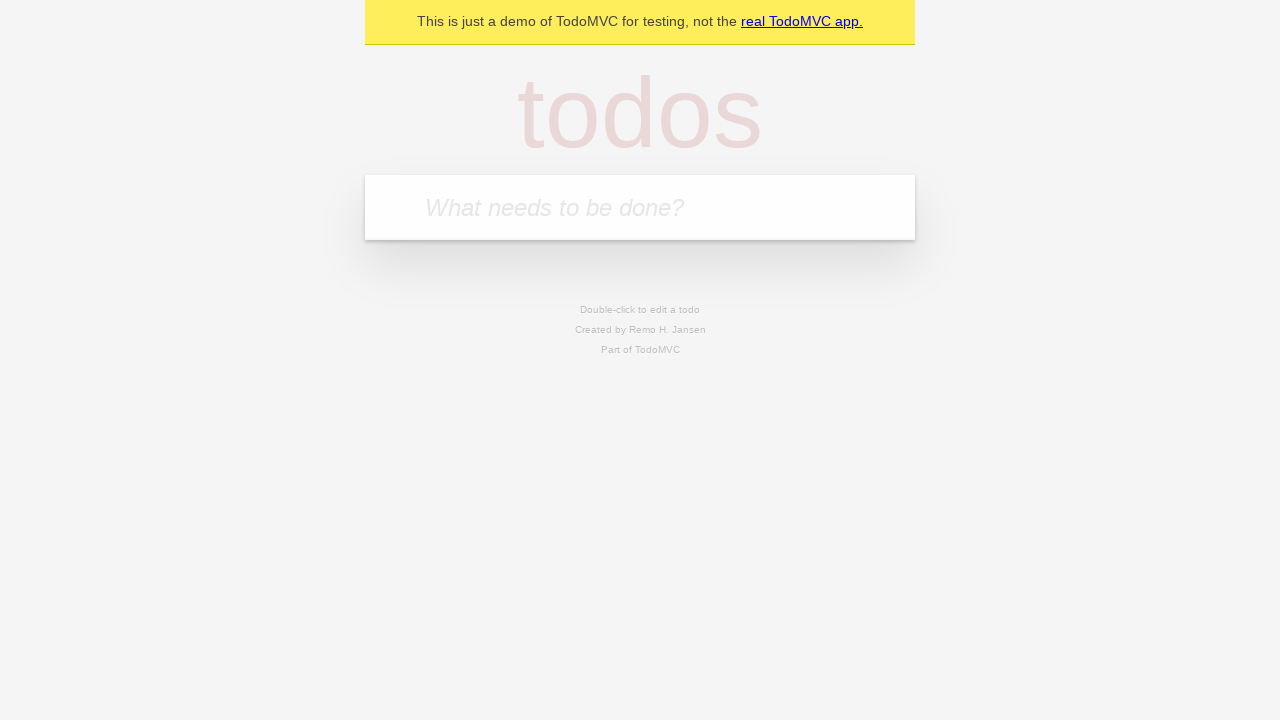

Filled new todo field with 'buy some cheese' on .new-todo
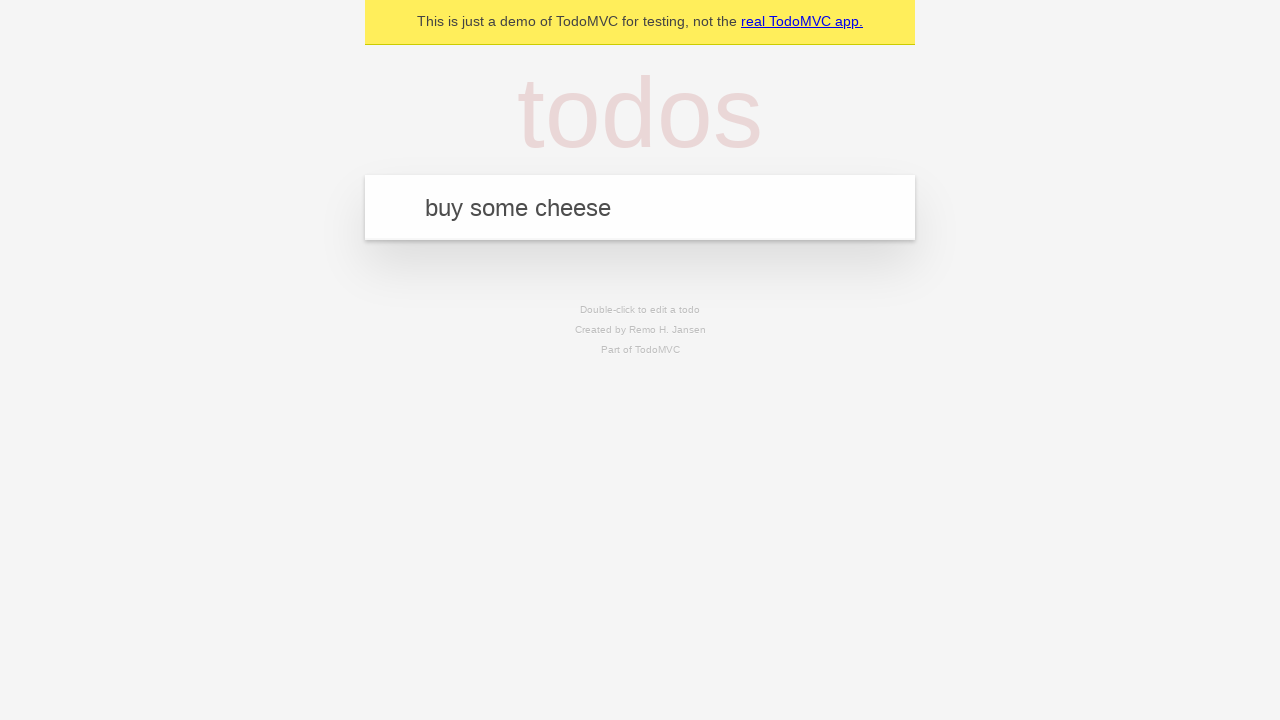

Pressed Enter to add first todo on .new-todo
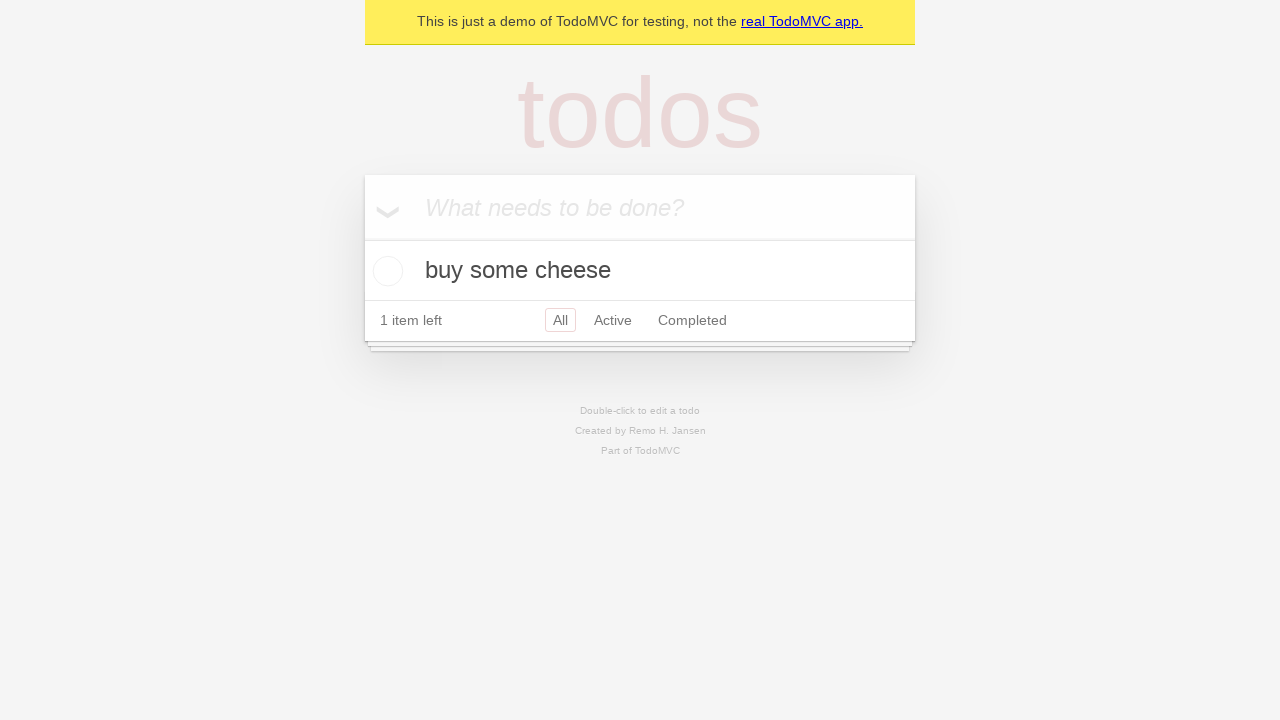

Filled new todo field with 'feed the cat' on .new-todo
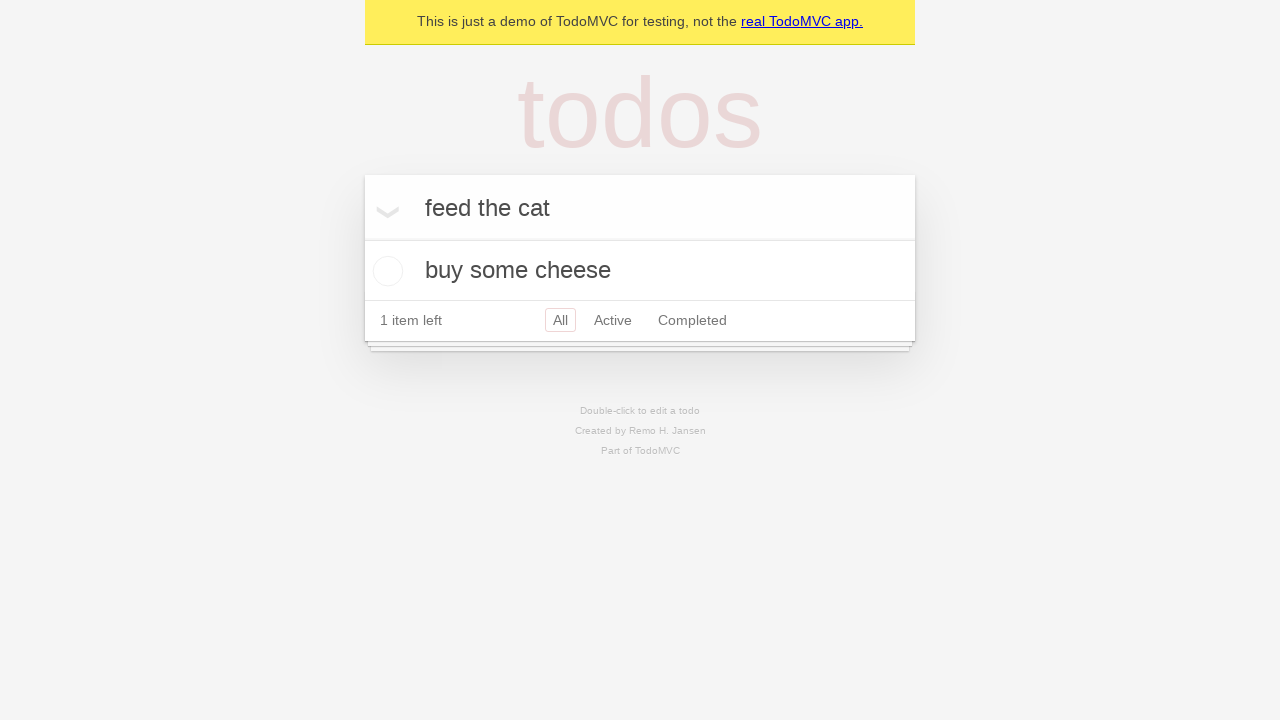

Pressed Enter to add second todo on .new-todo
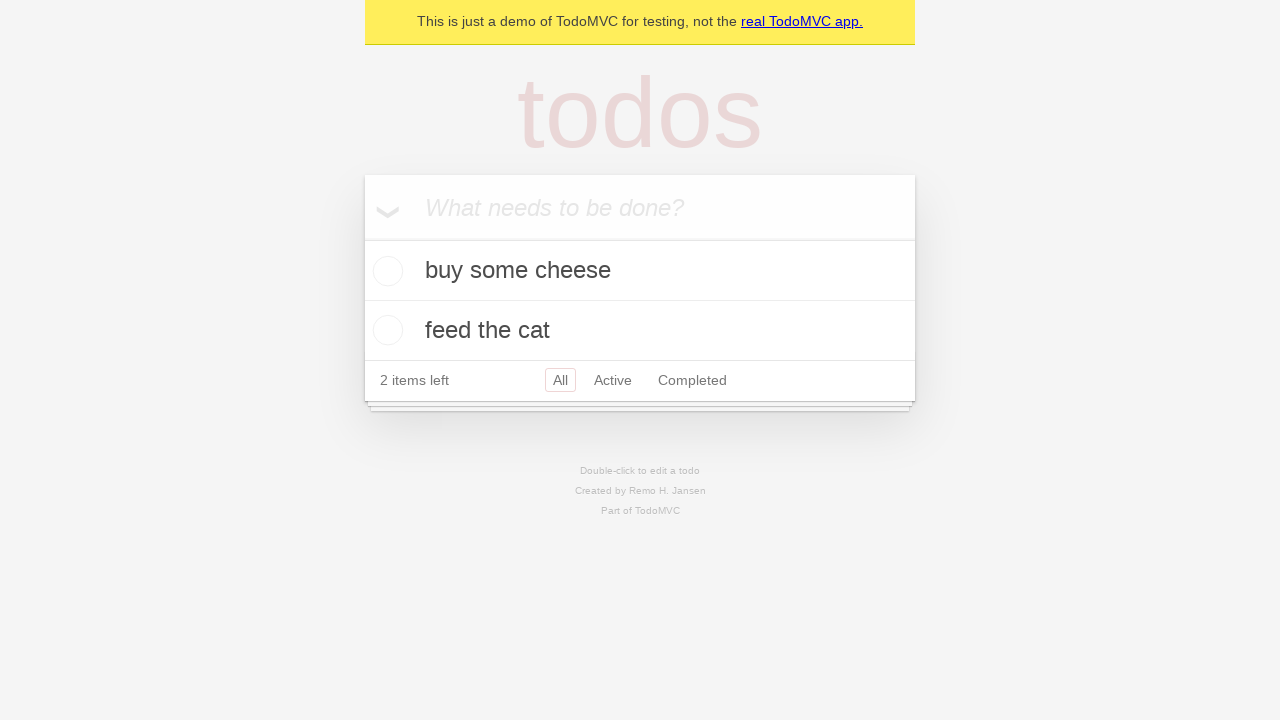

Filled new todo field with 'book a doctors appointment' on .new-todo
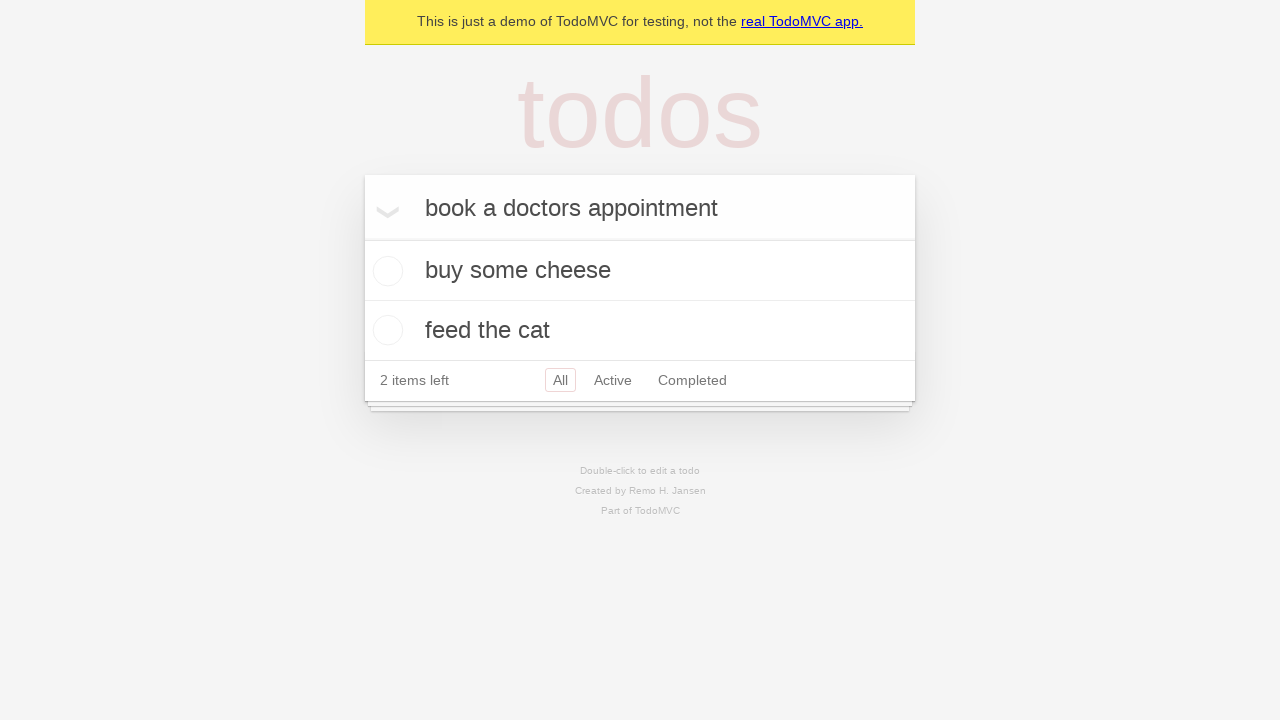

Pressed Enter to add third todo on .new-todo
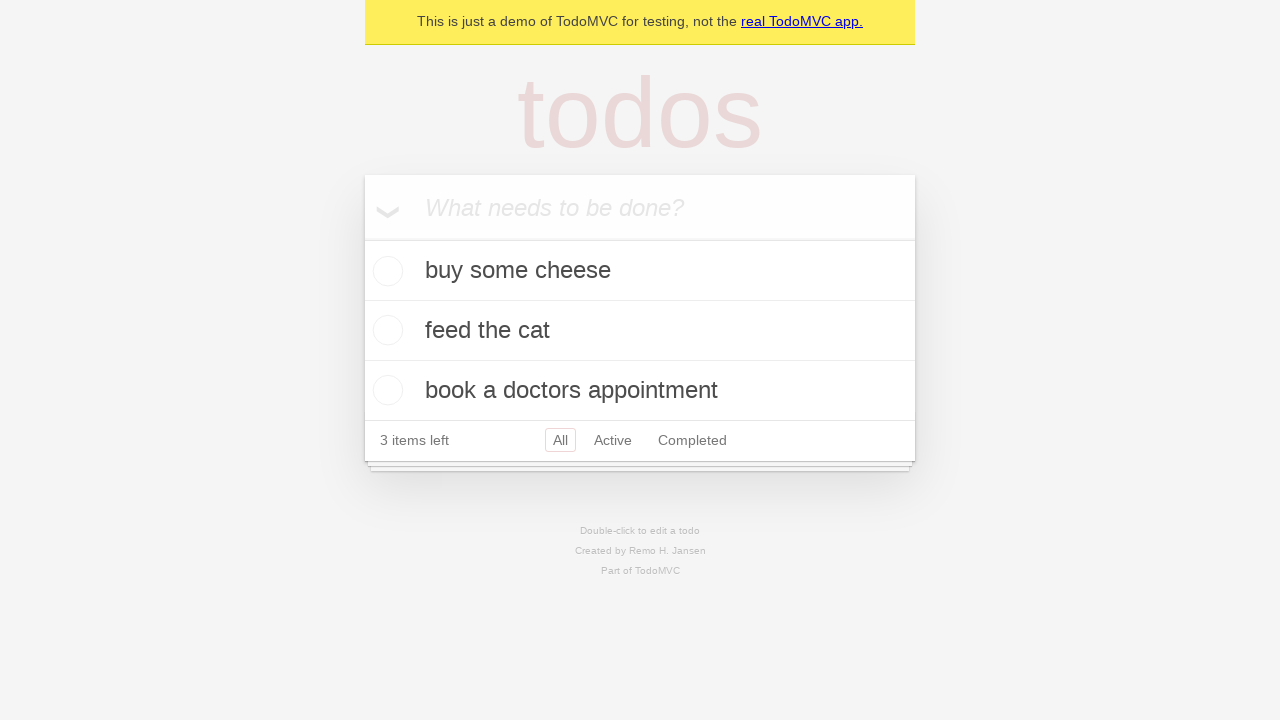

Checked the second todo item as completed at (385, 330) on .todo-list li .toggle >> nth=1
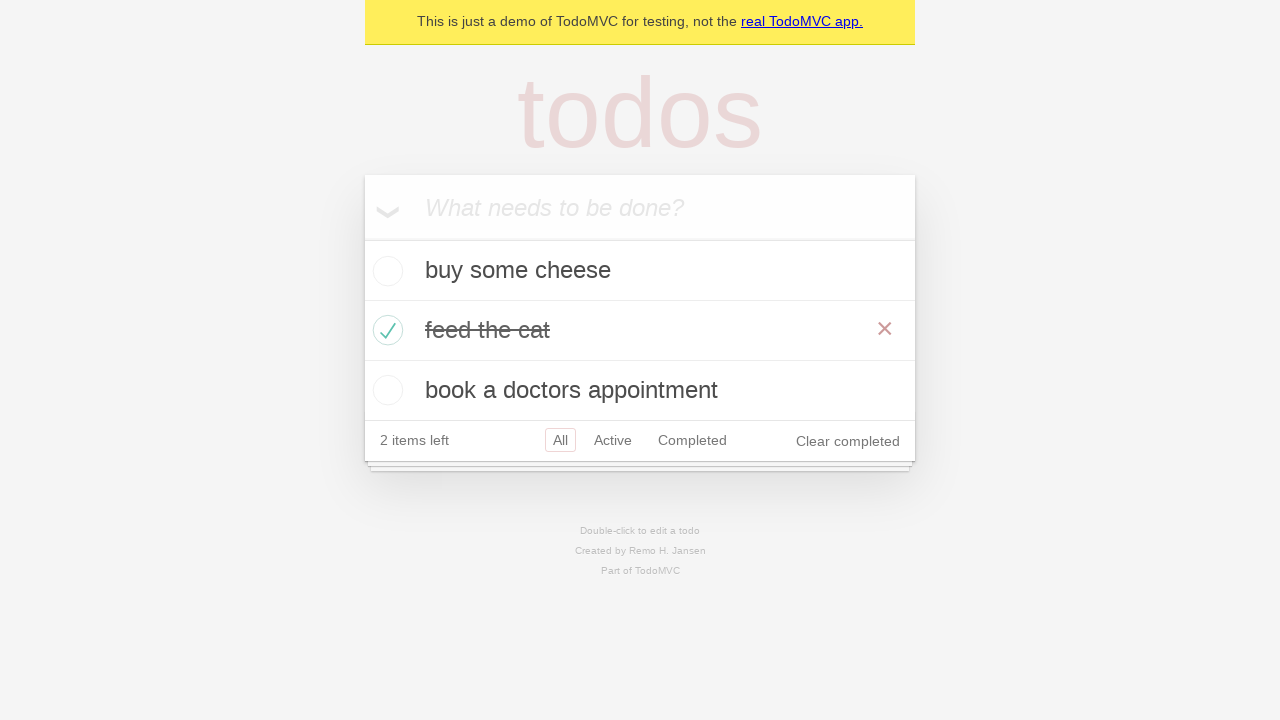

Clicked Active filter to display active items at (613, 440) on .filters >> text=Active
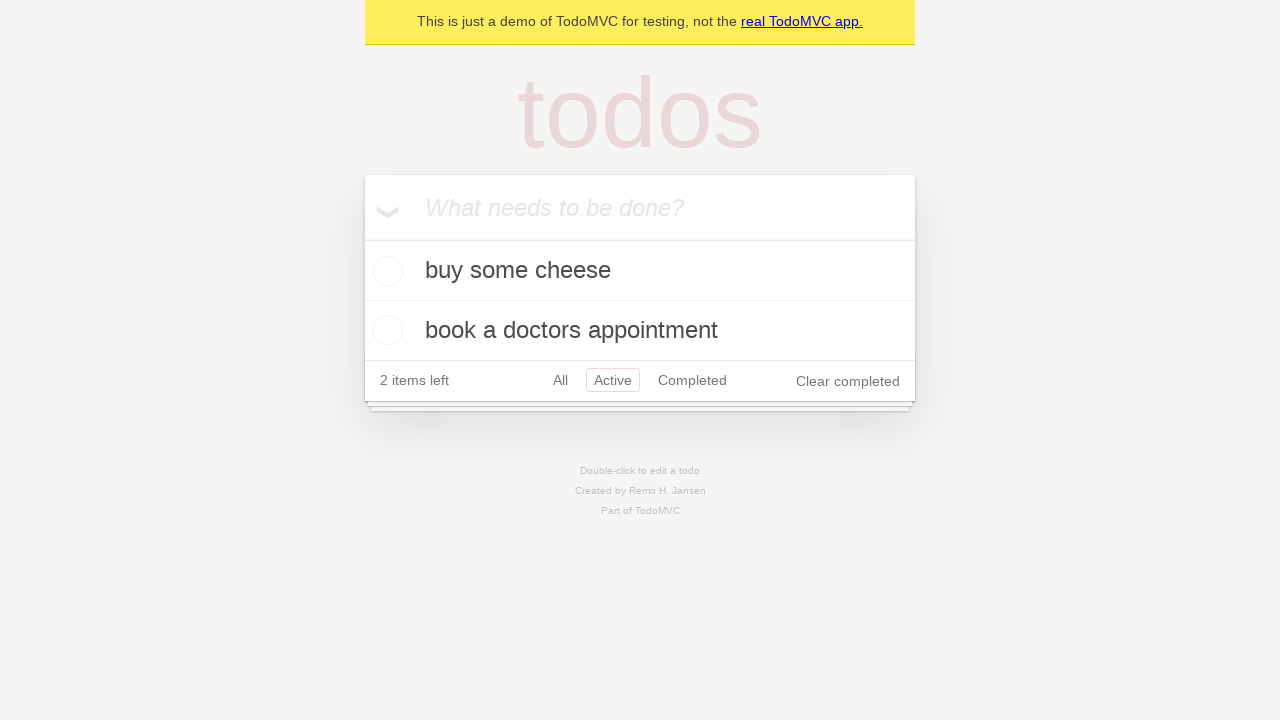

Clicked Completed filter to display completed items at (692, 380) on .filters >> text=Completed
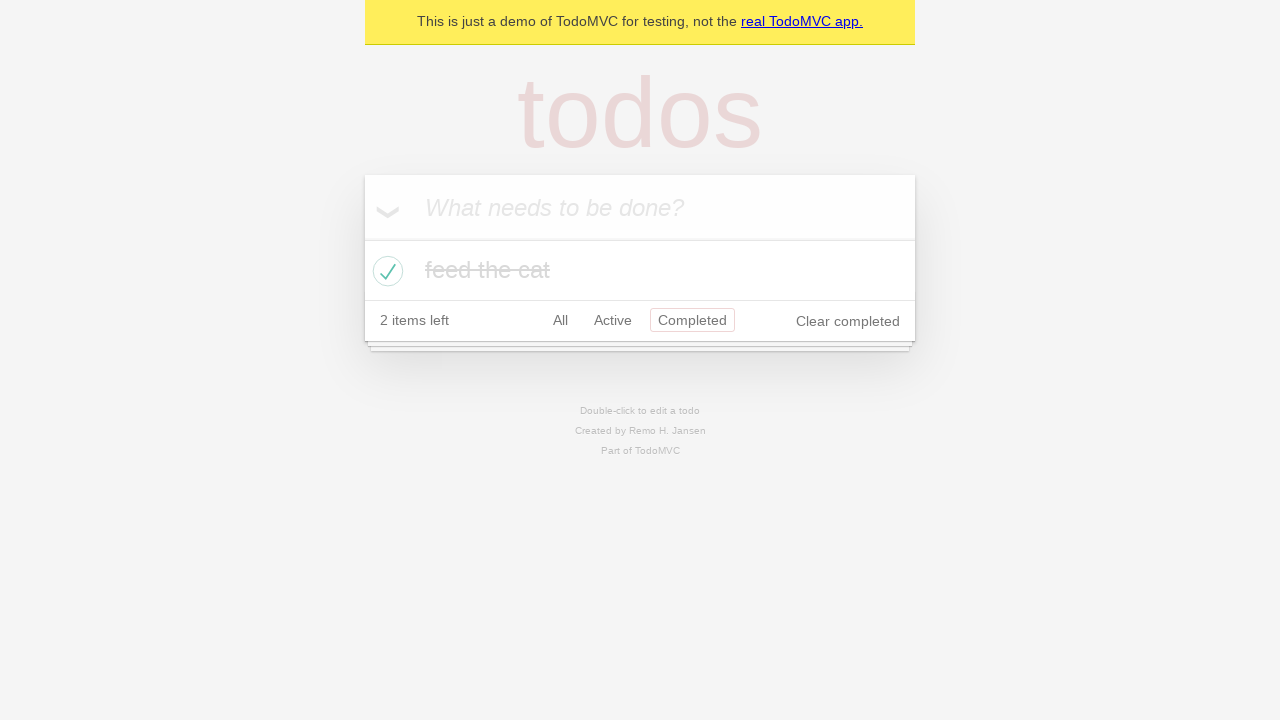

Clicked All filter to display all items at (560, 320) on .filters >> text=All
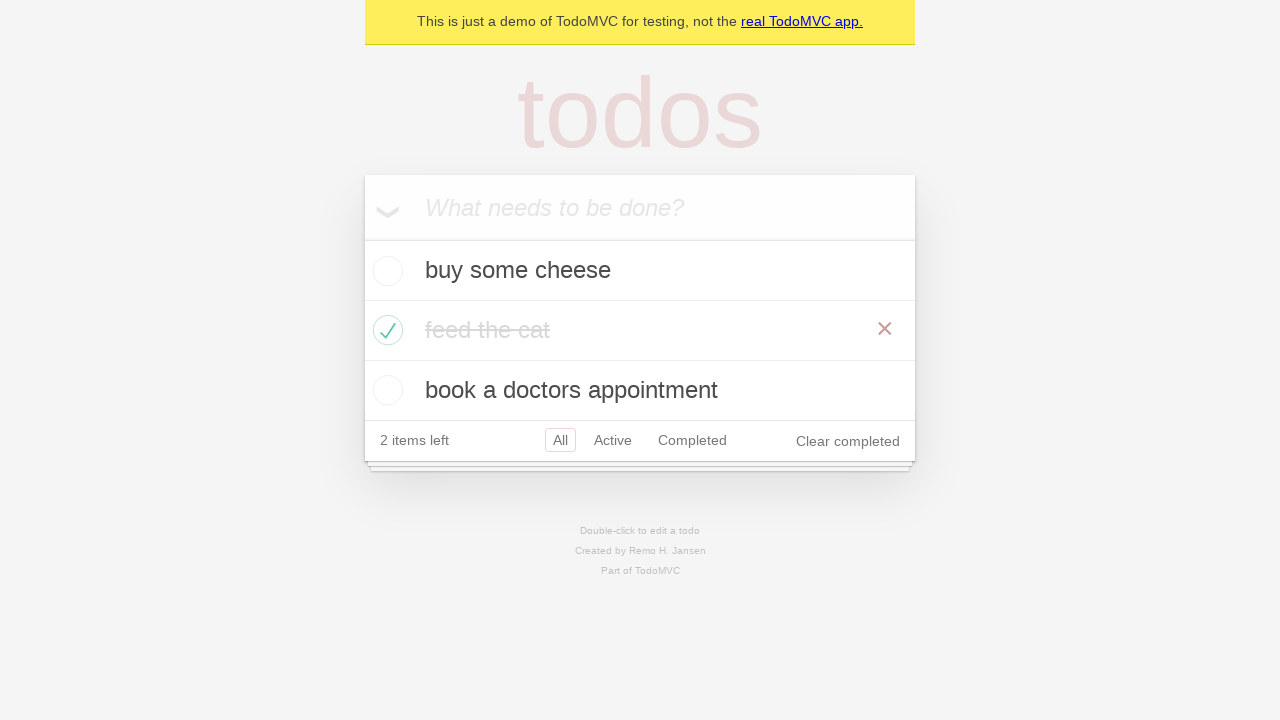

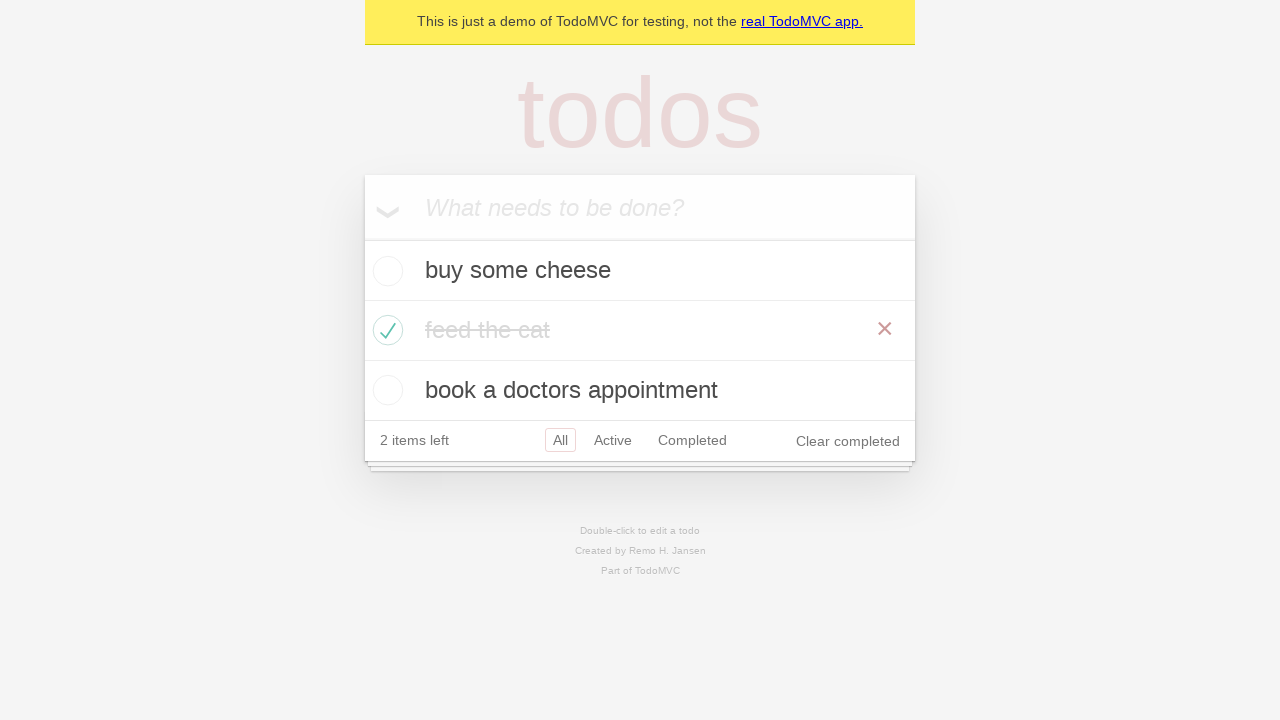